Tests that the "complete all" checkbox updates its state when individual items are checked/unchecked

Starting URL: https://demo.playwright.dev/todomvc

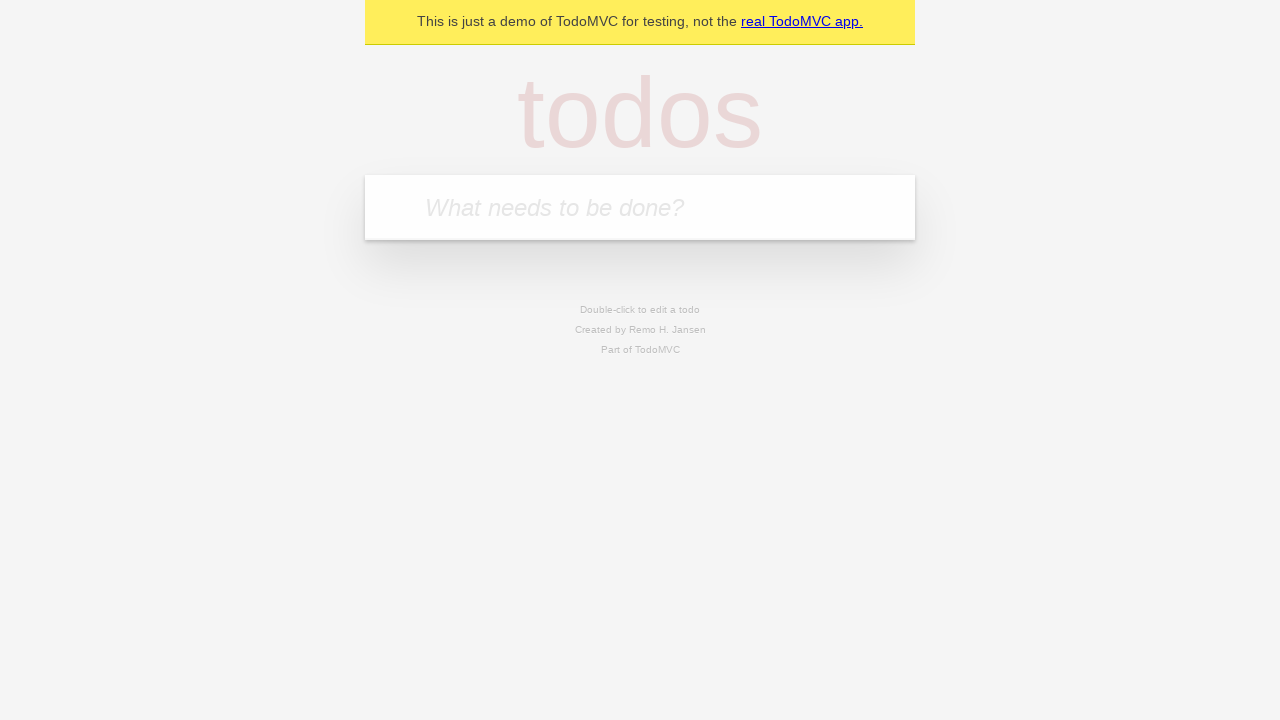

Filled todo input with 'buy some cheese' on internal:attr=[placeholder="What needs to be done?"i]
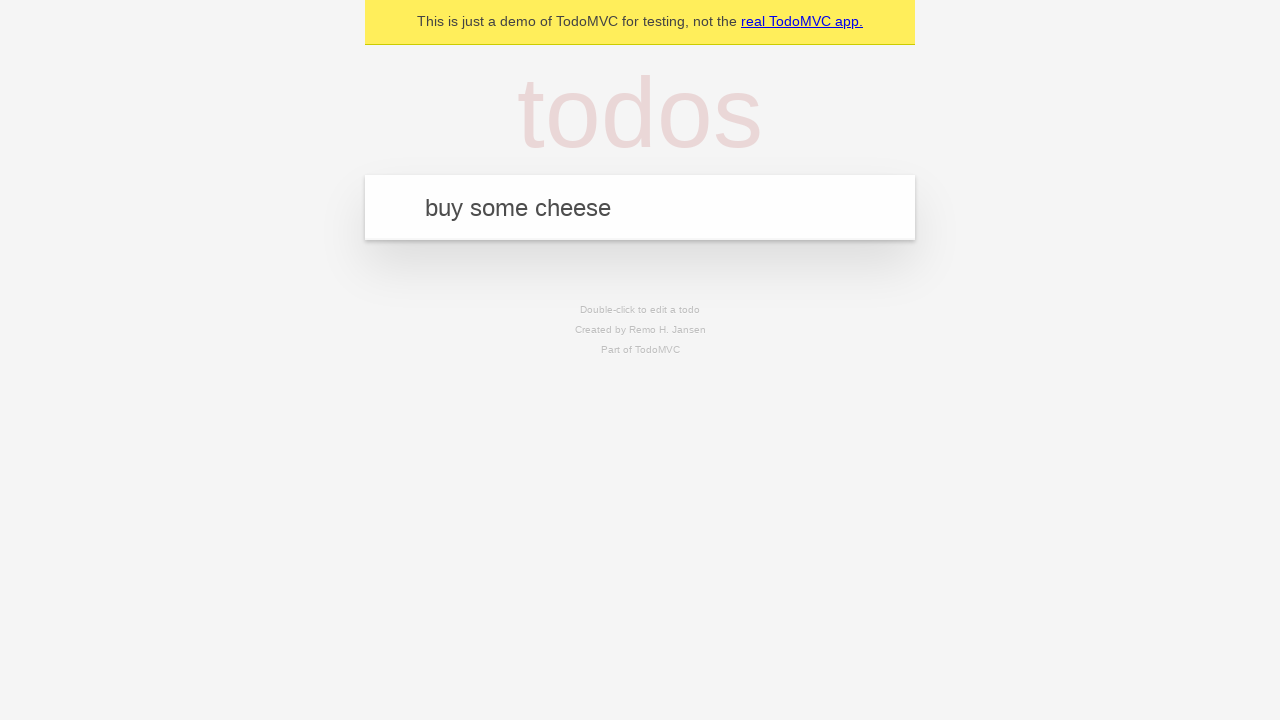

Pressed Enter to add todo 'buy some cheese' on internal:attr=[placeholder="What needs to be done?"i]
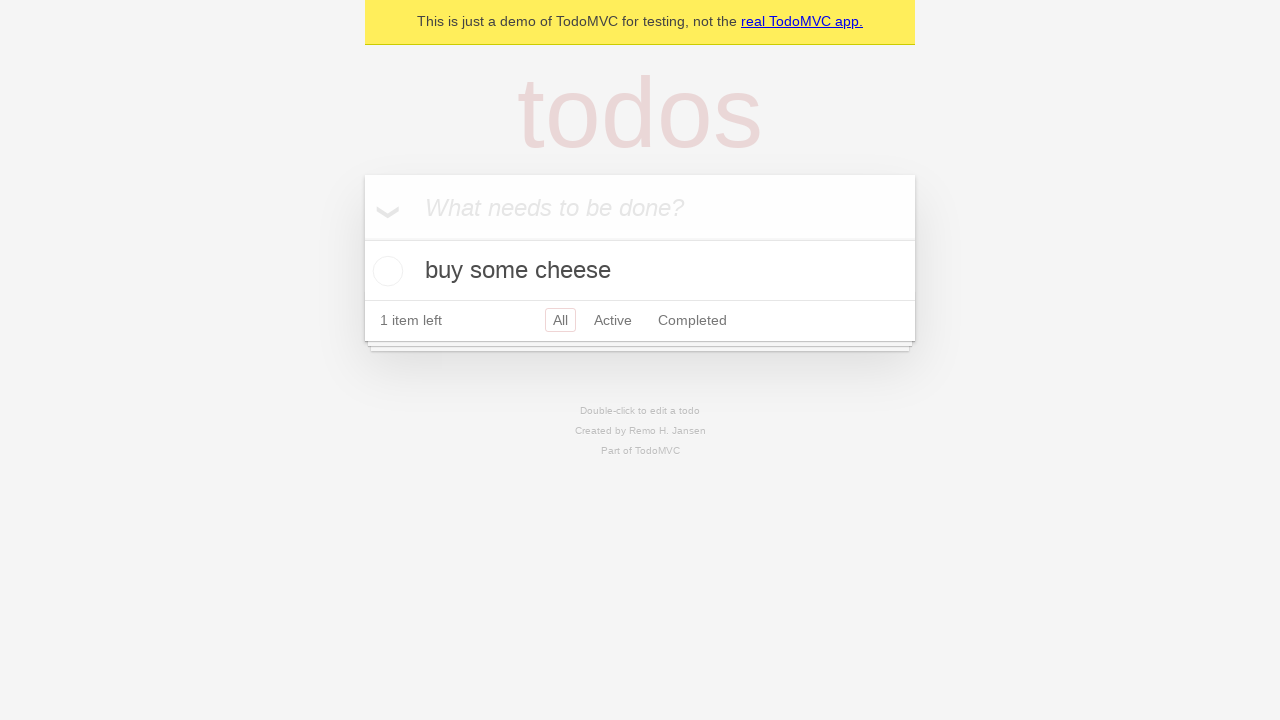

Filled todo input with 'feed the cat' on internal:attr=[placeholder="What needs to be done?"i]
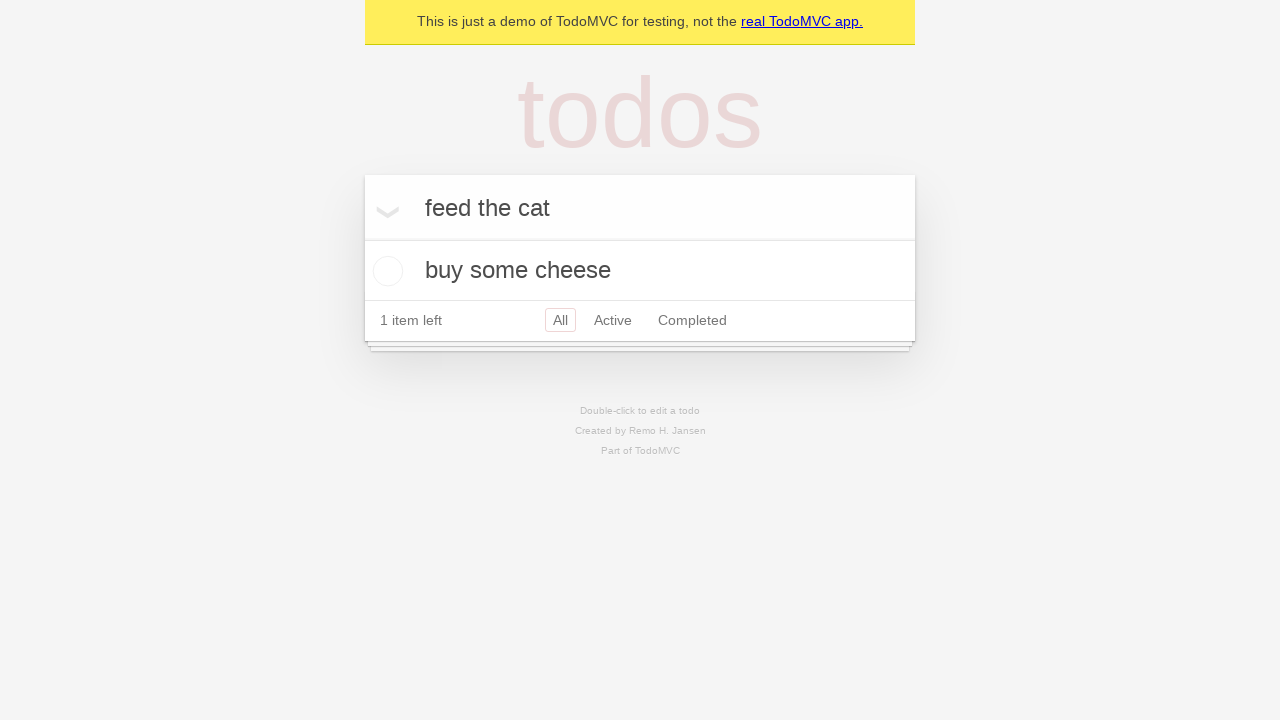

Pressed Enter to add todo 'feed the cat' on internal:attr=[placeholder="What needs to be done?"i]
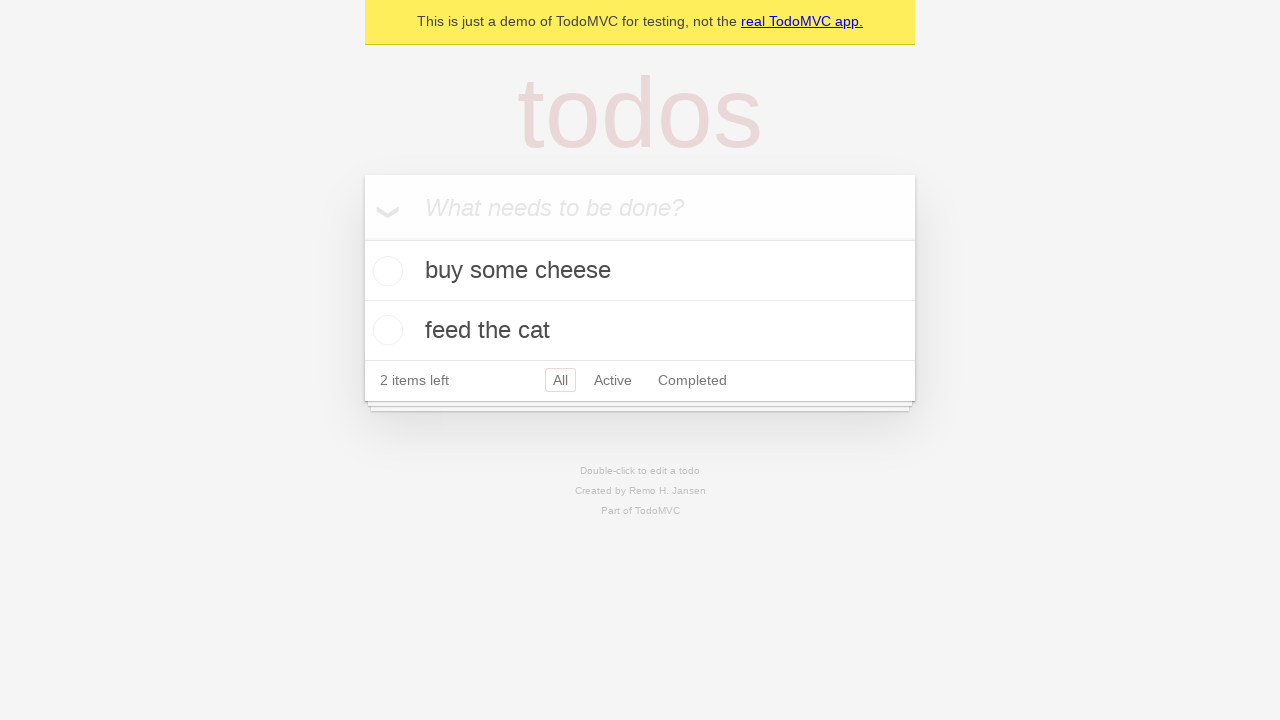

Filled todo input with 'book a doctors appointment' on internal:attr=[placeholder="What needs to be done?"i]
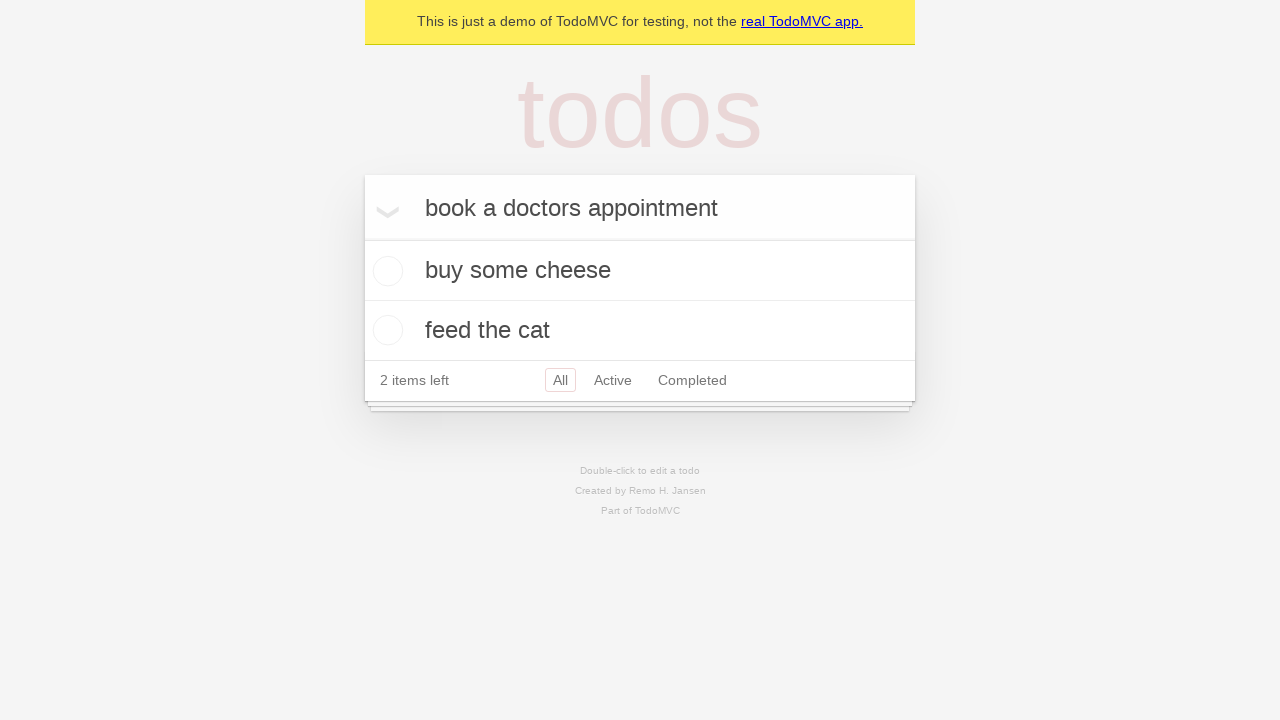

Pressed Enter to add todo 'book a doctors appointment' on internal:attr=[placeholder="What needs to be done?"i]
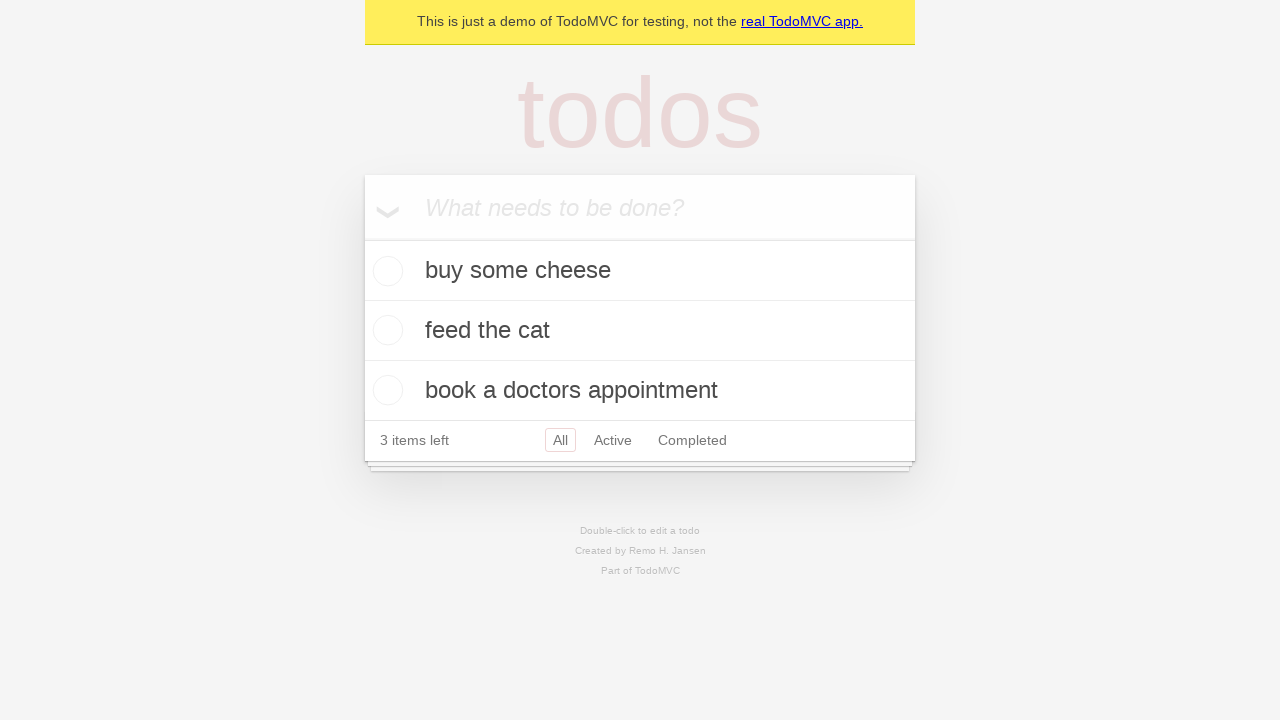

Waited for all 3 todo items to be loaded
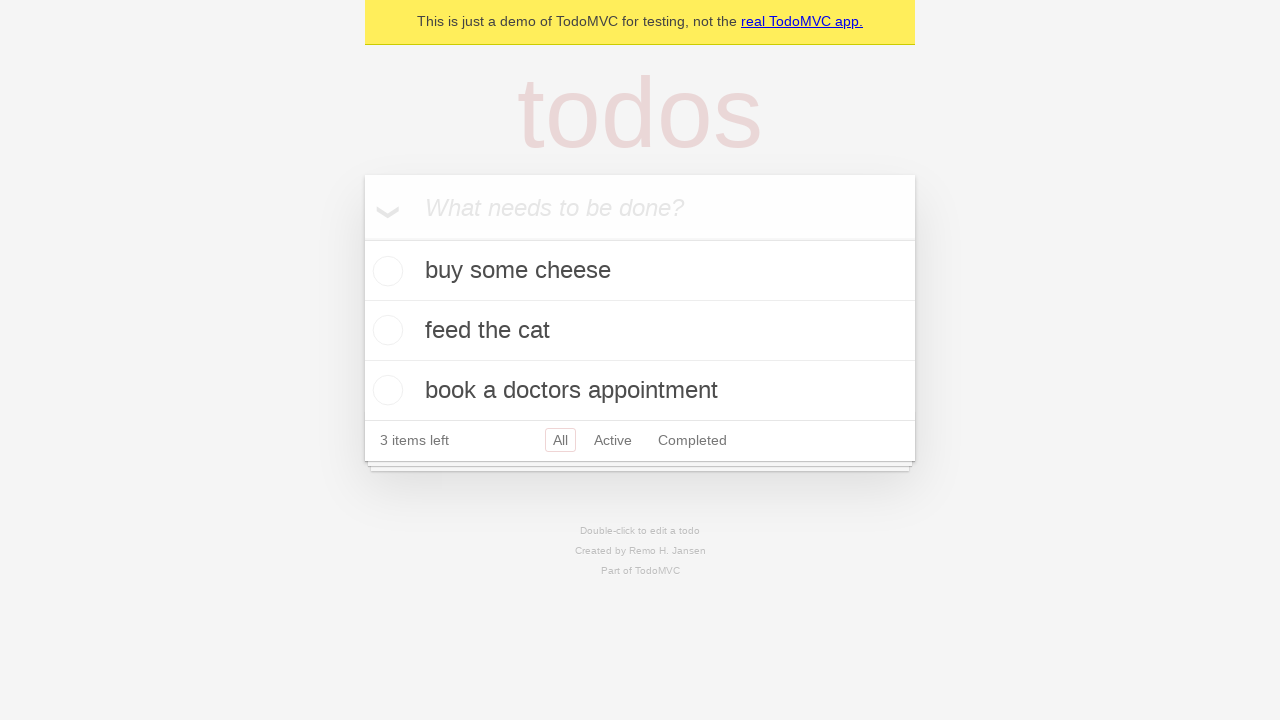

Clicked 'Mark all as complete' checkbox to complete all todos at (362, 238) on internal:label="Mark all as complete"i
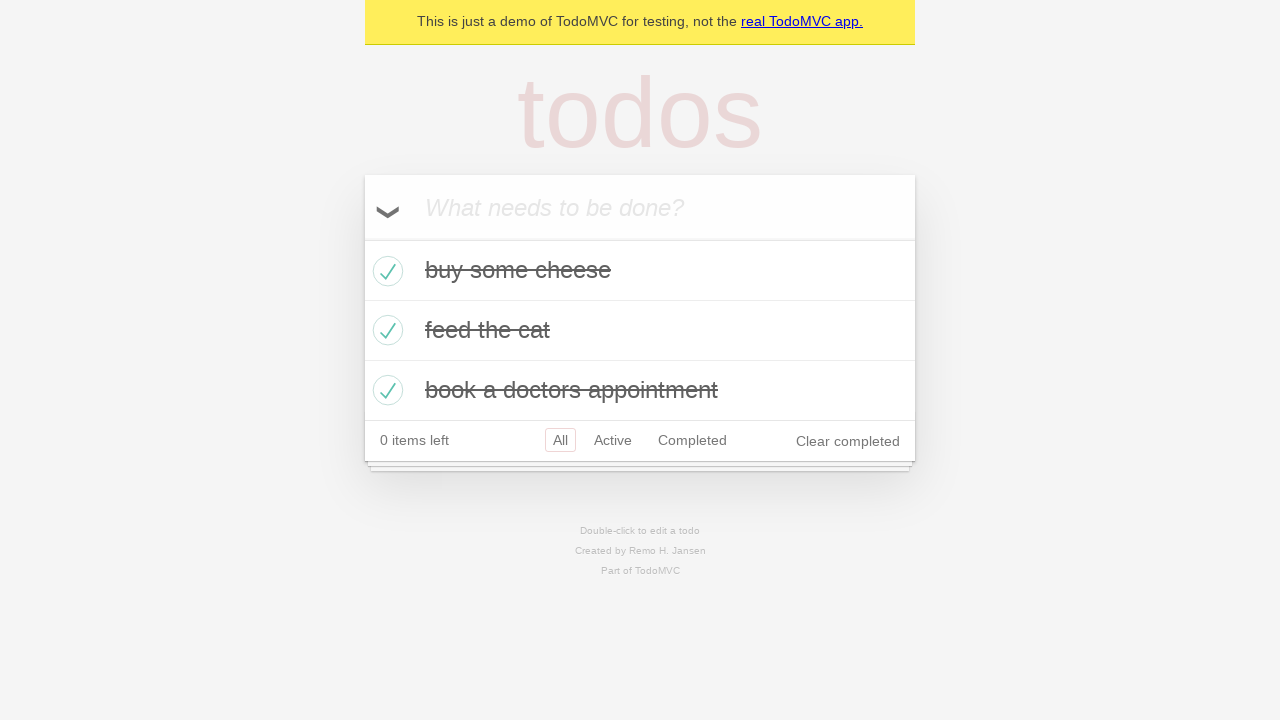

Unchecked the first todo item to mark it as incomplete at (385, 271) on [data-testid='todo-item'] >> nth=0 >> internal:role=checkbox
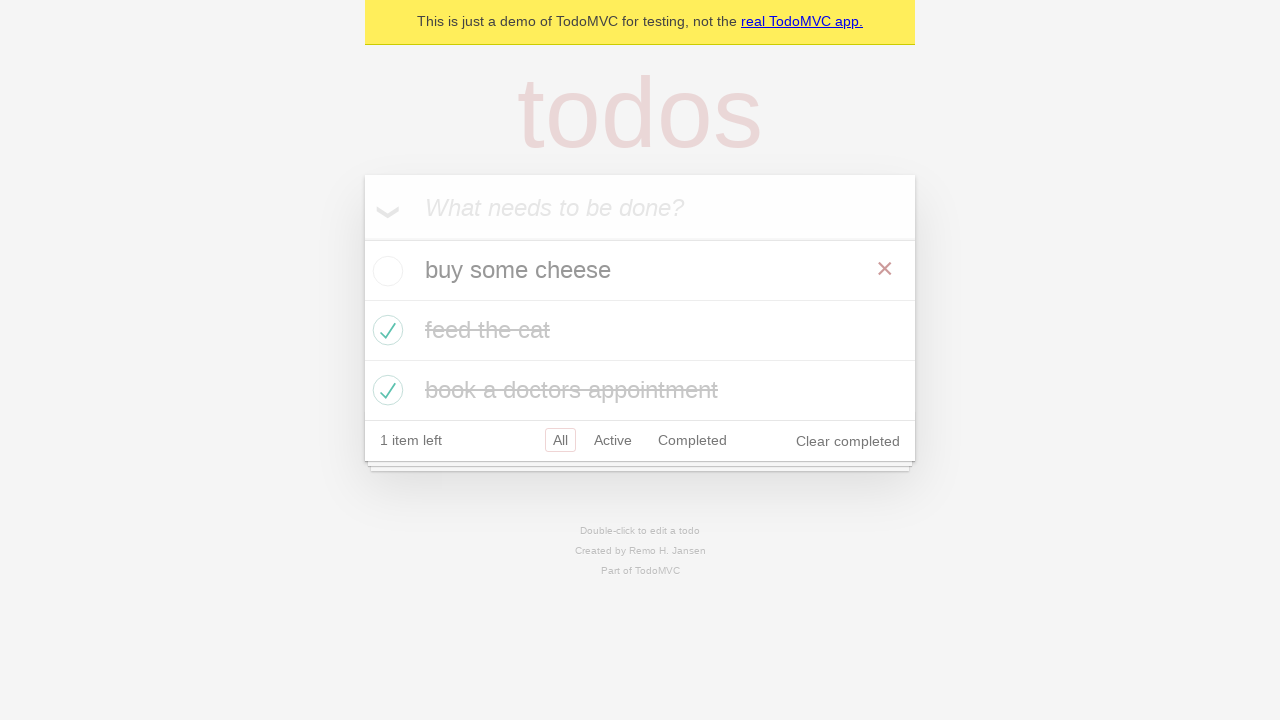

Checked the first todo item again to mark it as complete at (385, 271) on [data-testid='todo-item'] >> nth=0 >> internal:role=checkbox
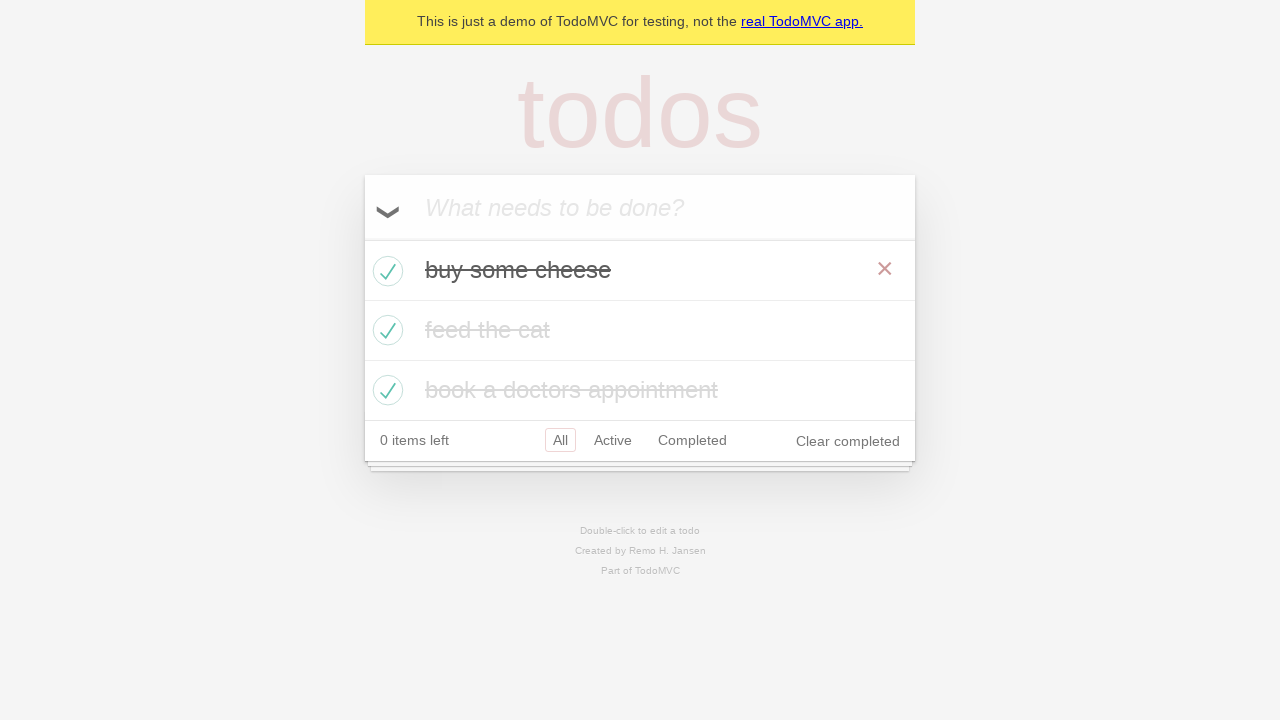

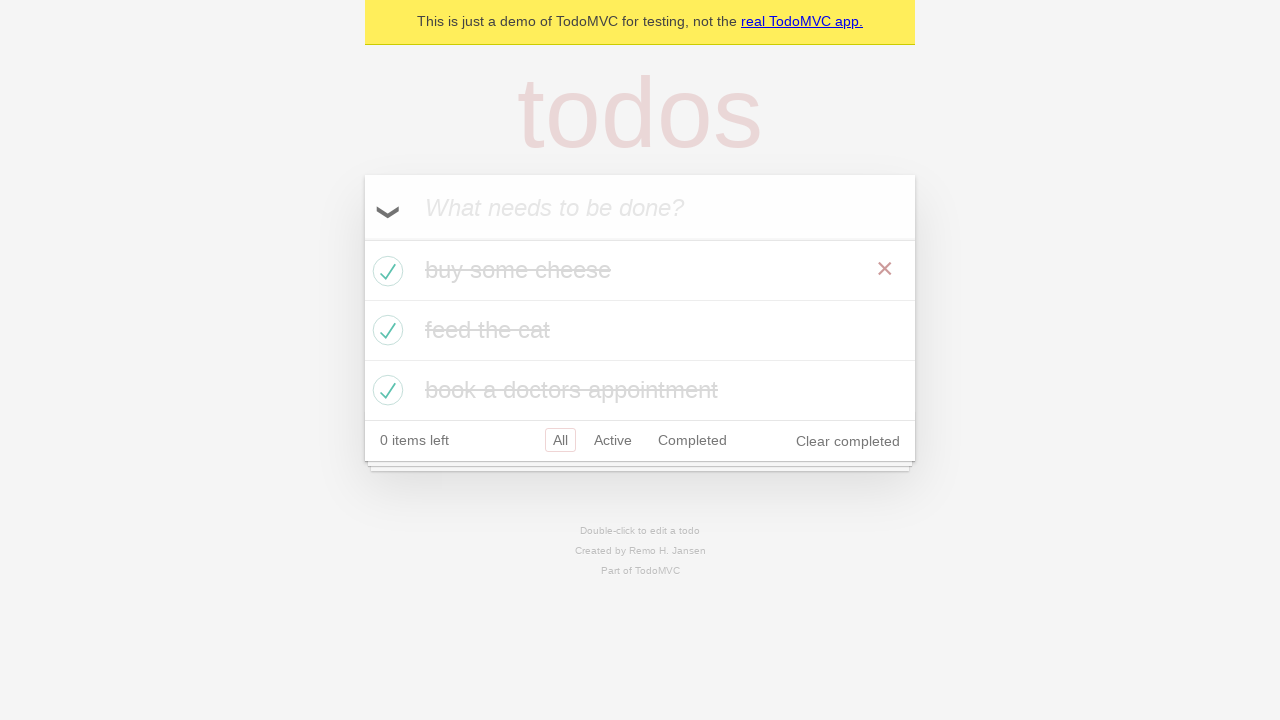